Tests timed JavaScript alert by clicking a button that triggers an alert after 5 seconds delay and accepting it

Starting URL: https://demoqa.com/alerts

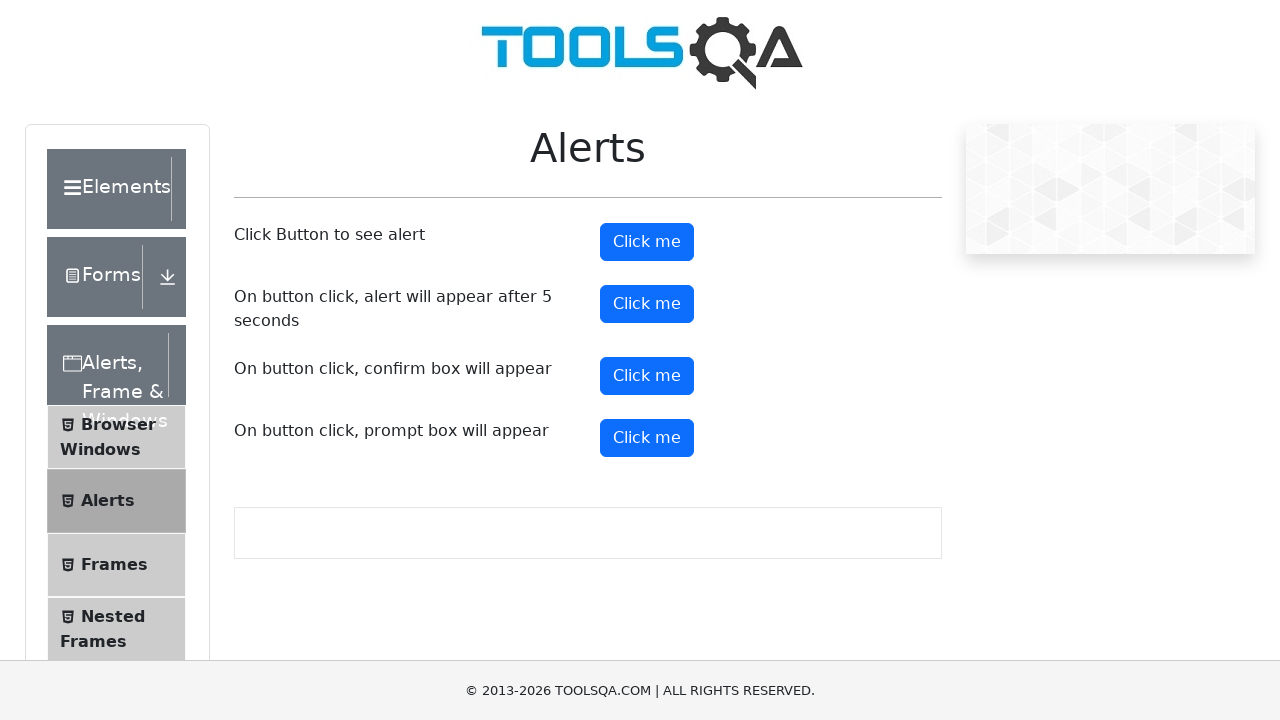

Set up dialog handler to automatically accept alerts
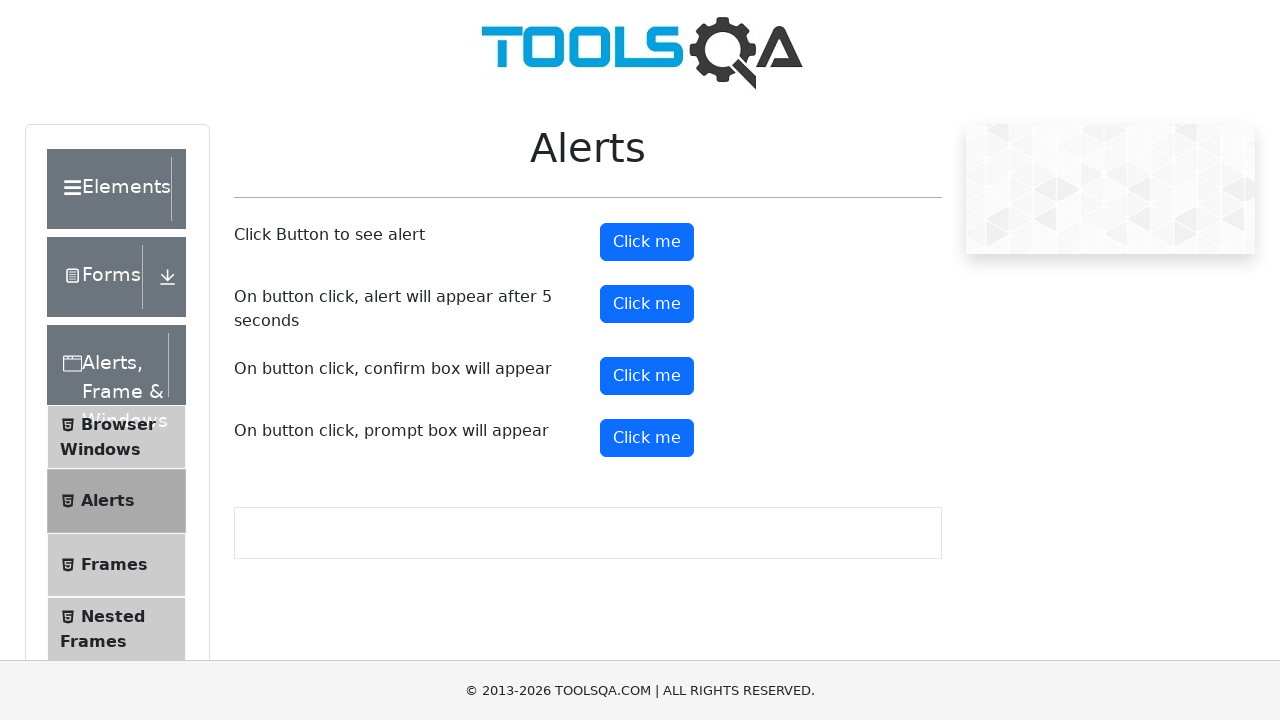

Clicked the timer alert button at (647, 304) on #timerAlertButton
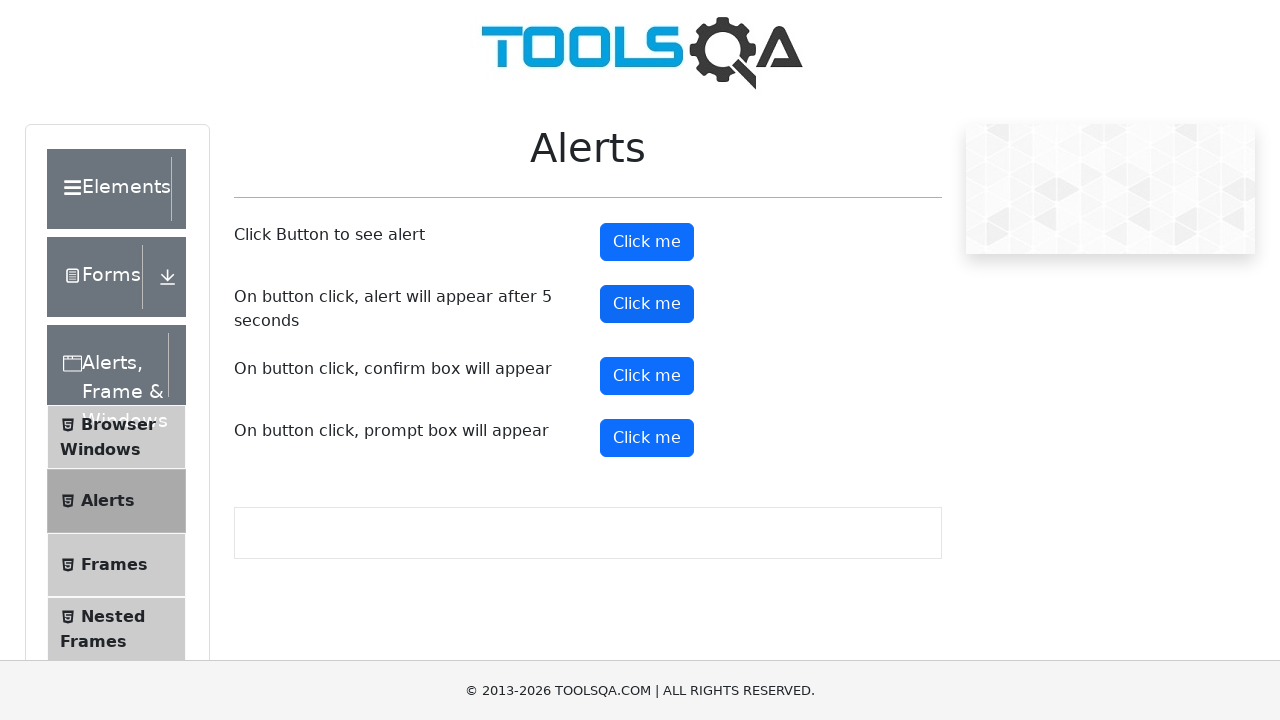

Waited 6 seconds for the timed alert to trigger and be accepted
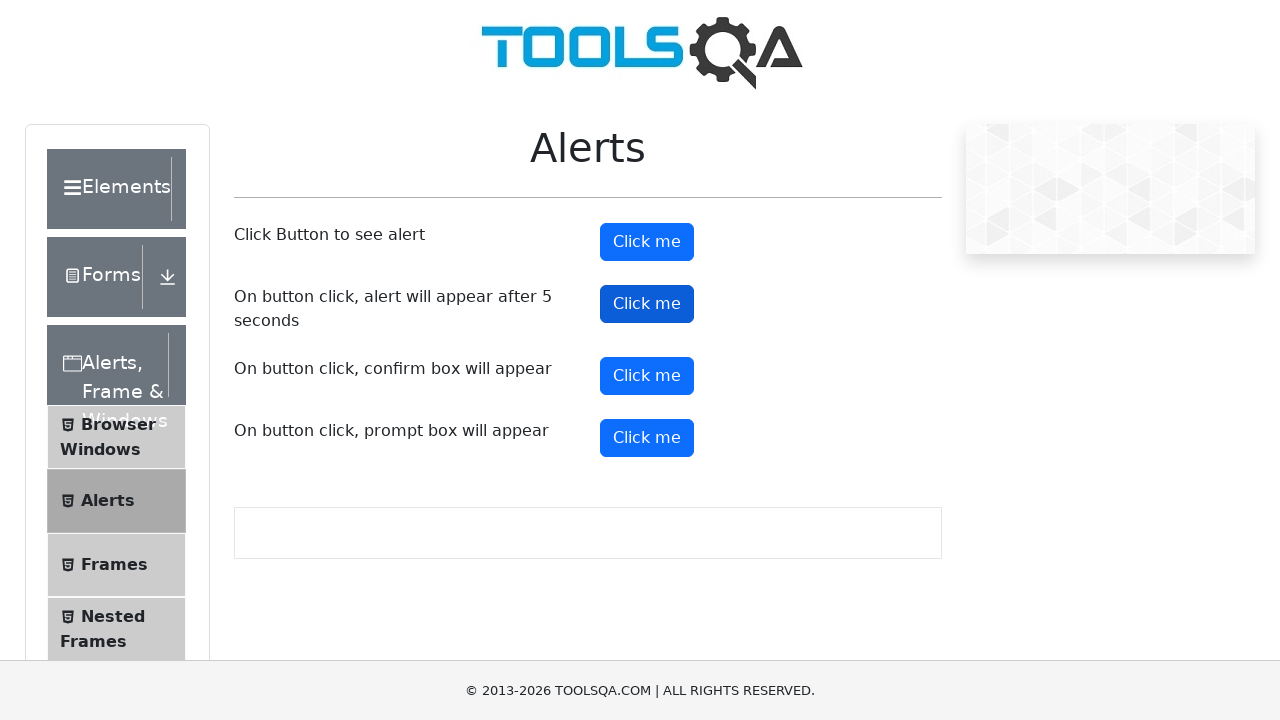

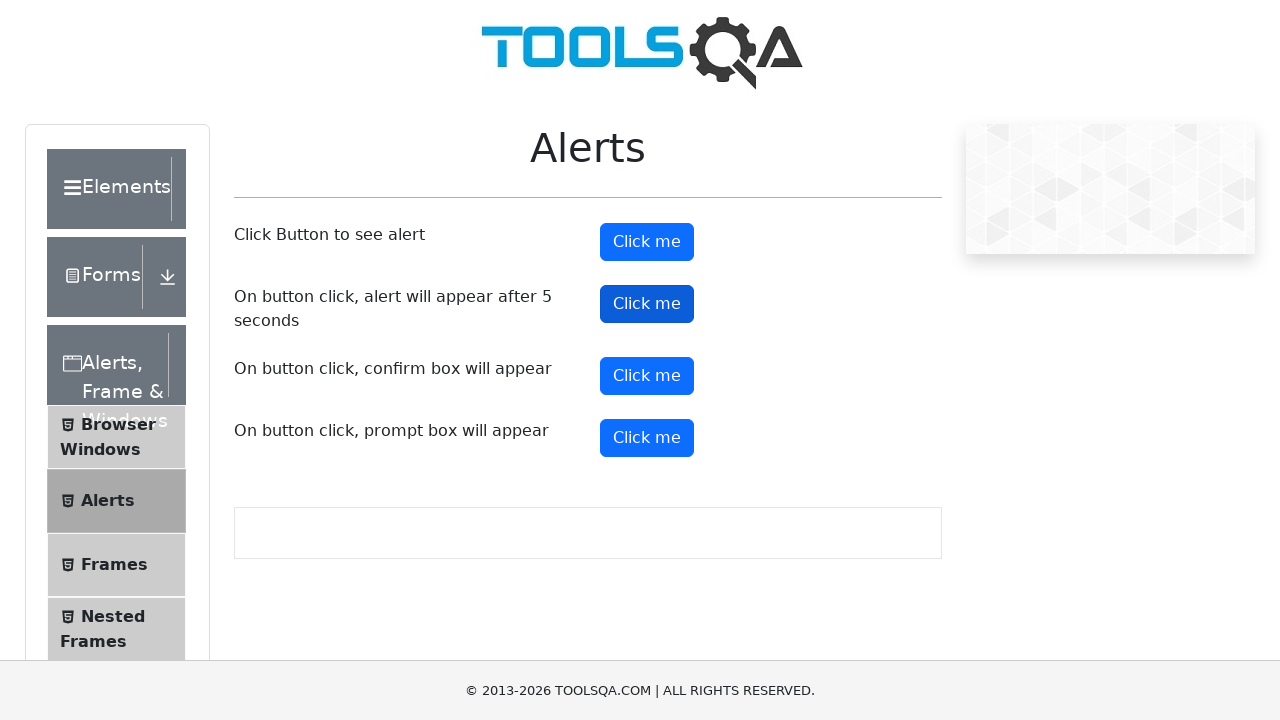